Tests right-click context menu functionality by right-clicking an element and selecting each menu item in sequence, accepting the resulting alerts

Starting URL: https://swisnl.github.io/jQuery-contextMenu/demo.html

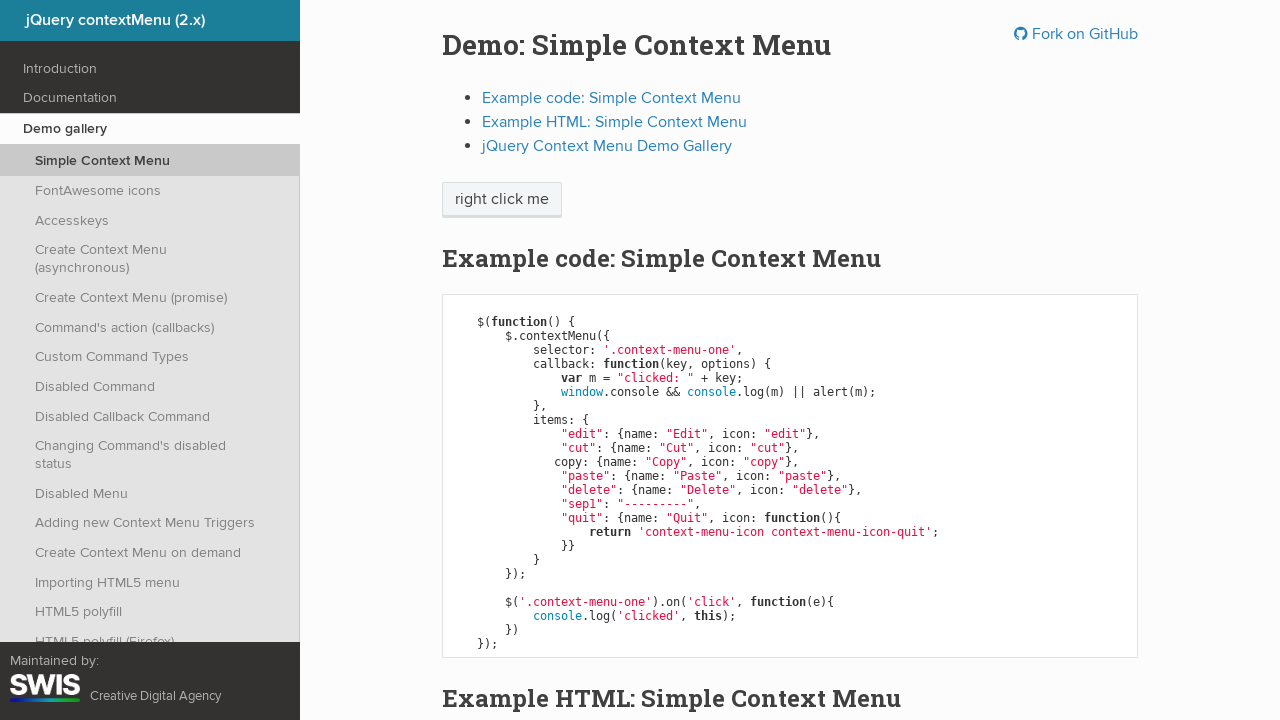

Right-clicked on 'right click me' element (iteration 1) at (502, 200) on //*[text()='right click me'][1]
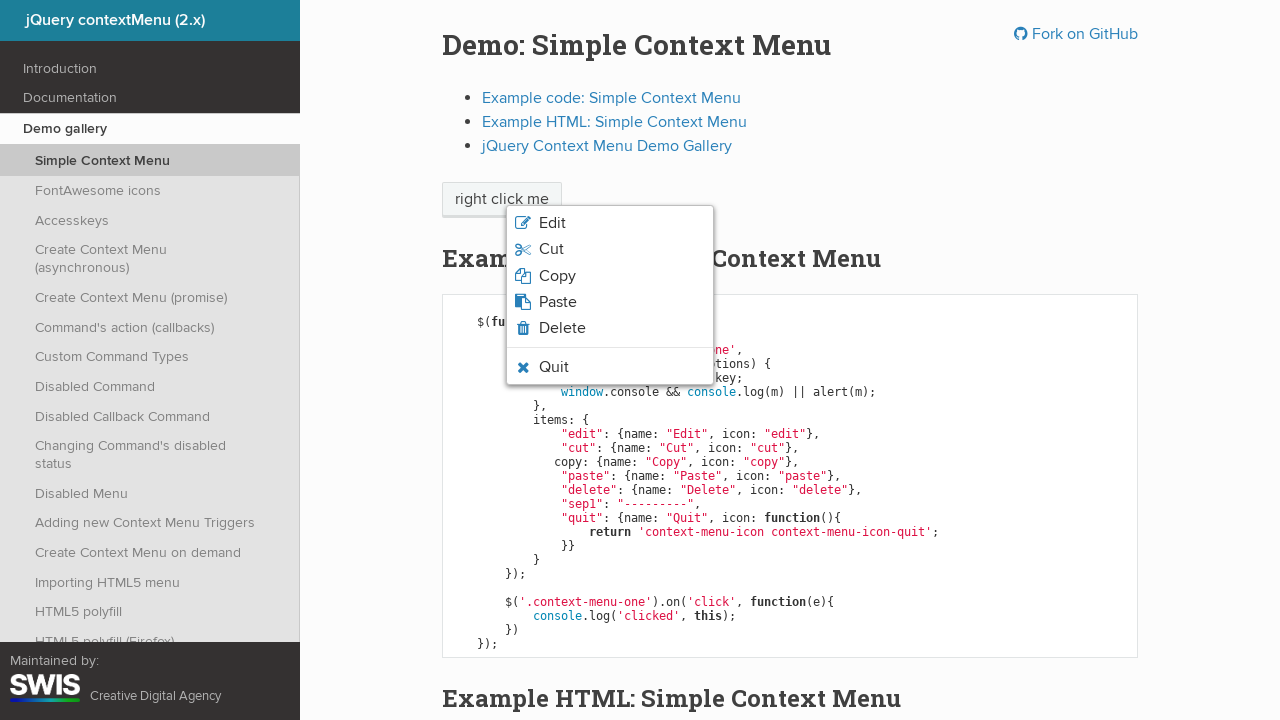

Clicked context menu item 1 at (610, 223) on //*[contains(@class,'list')]//li[1]
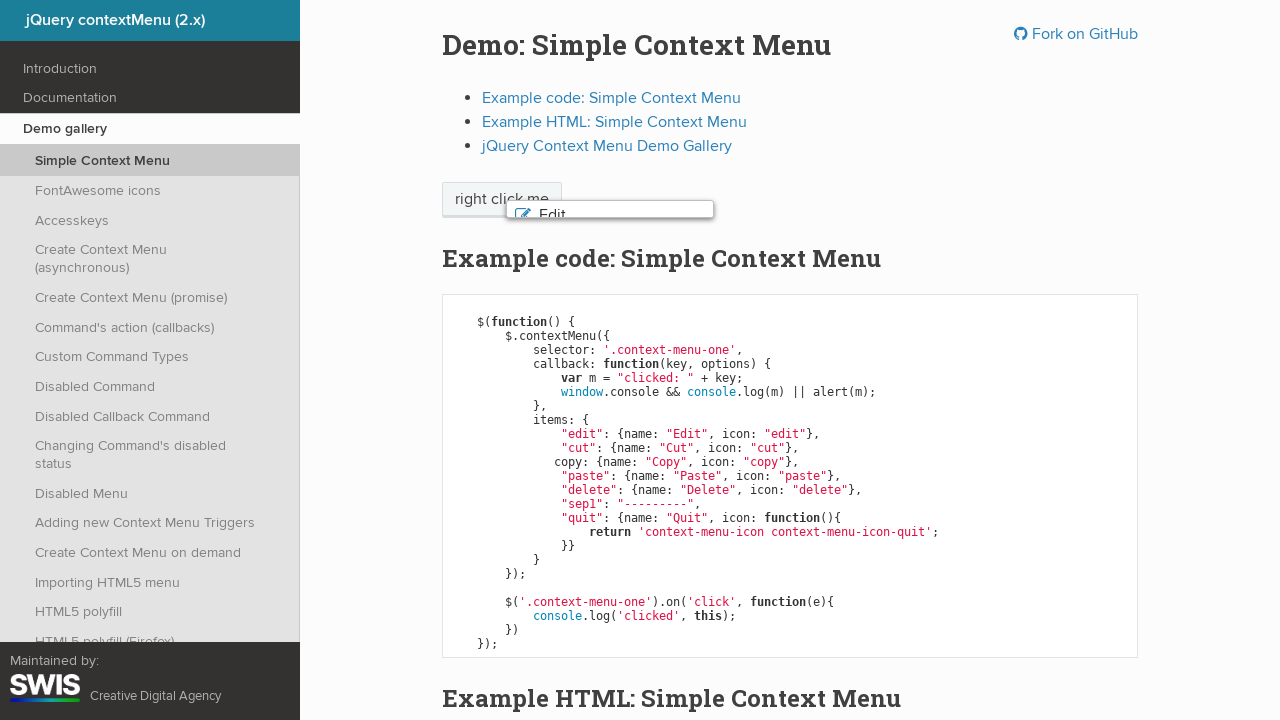

Accepted alert dialog for menu item 1
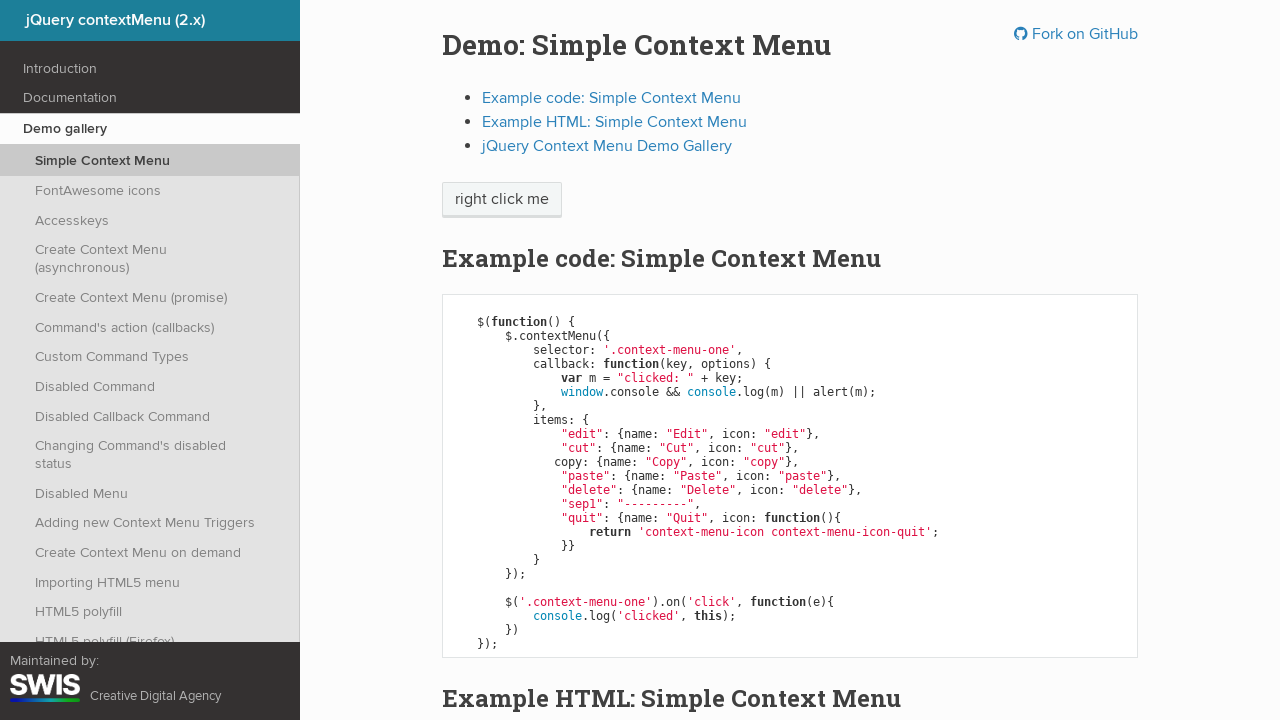

Right-clicked on 'right click me' element (iteration 2) at (502, 200) on //*[text()='right click me'][1]
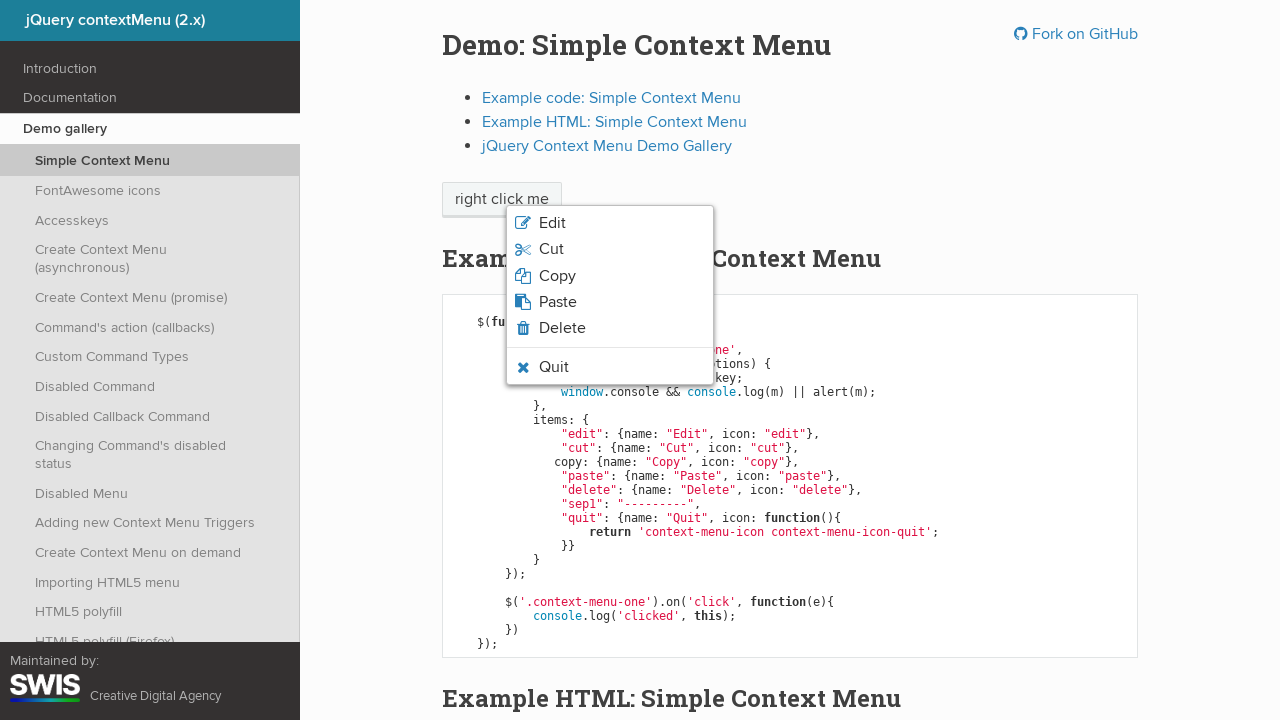

Clicked context menu item 2 at (610, 249) on //*[contains(@class,'list')]//li[2]
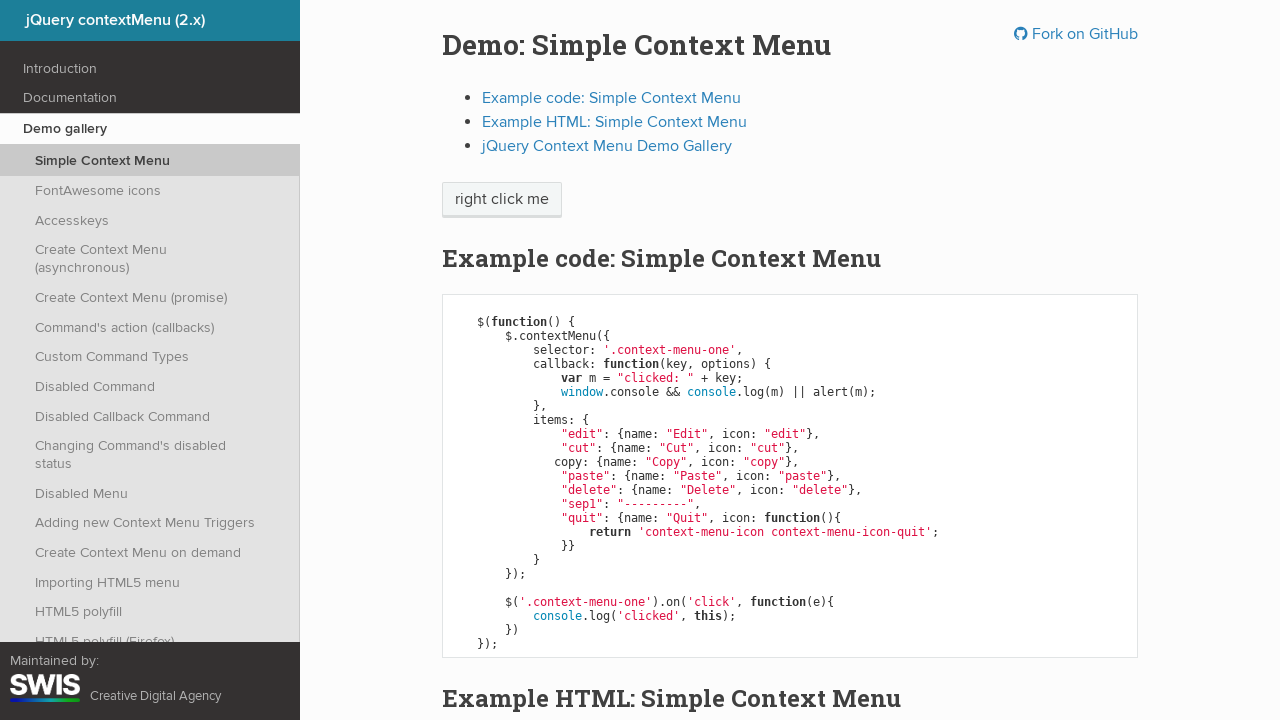

Accepted alert dialog for menu item 2
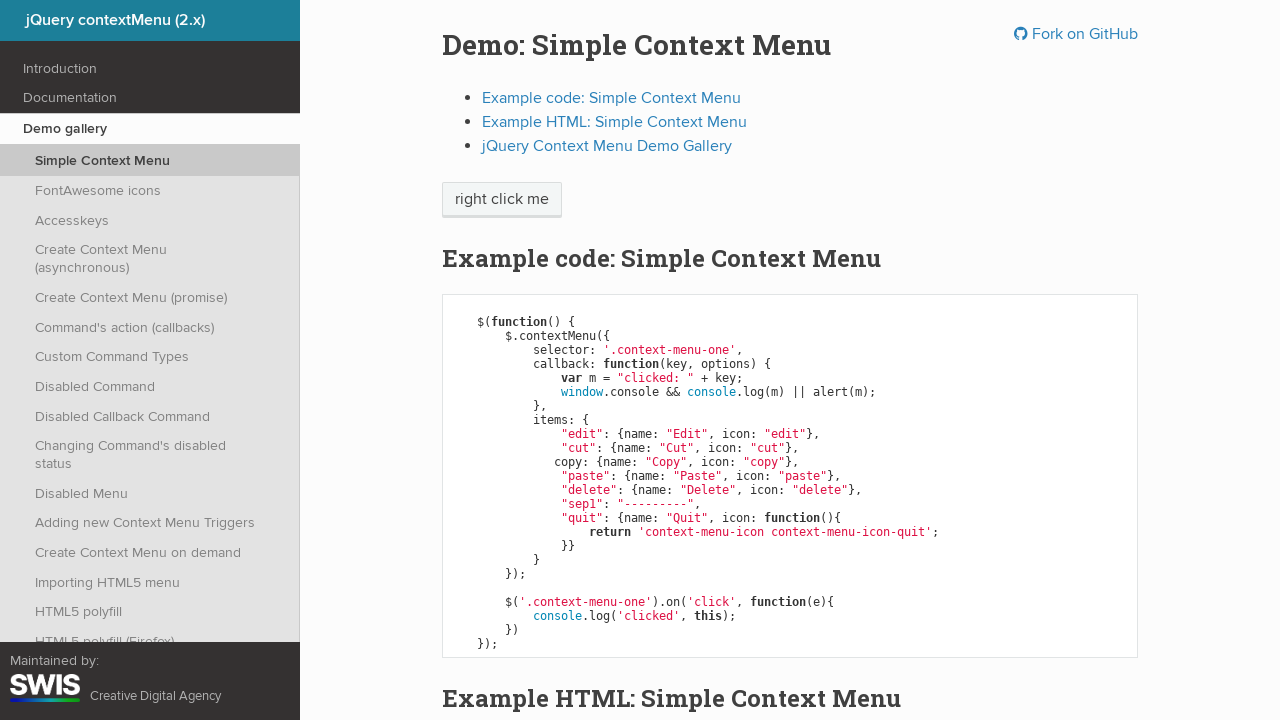

Right-clicked on 'right click me' element (iteration 3) at (502, 200) on //*[text()='right click me'][1]
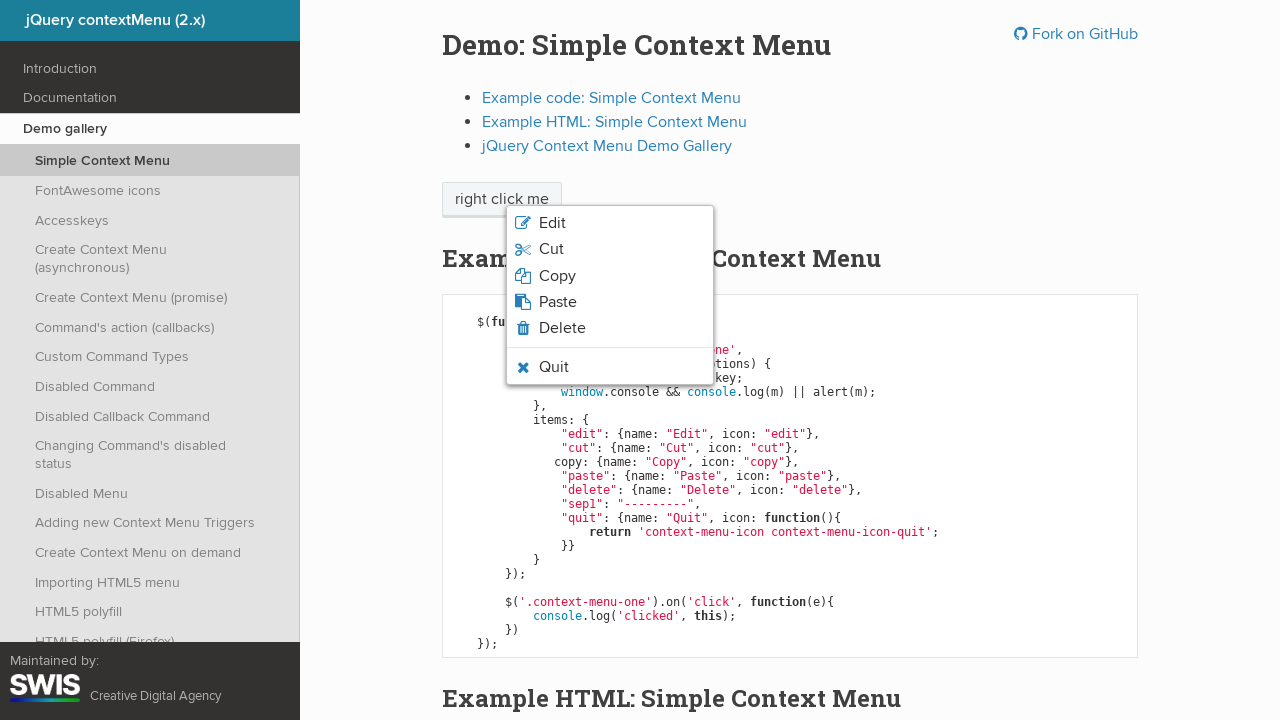

Clicked context menu item 3 at (610, 276) on //*[contains(@class,'list')]//li[3]
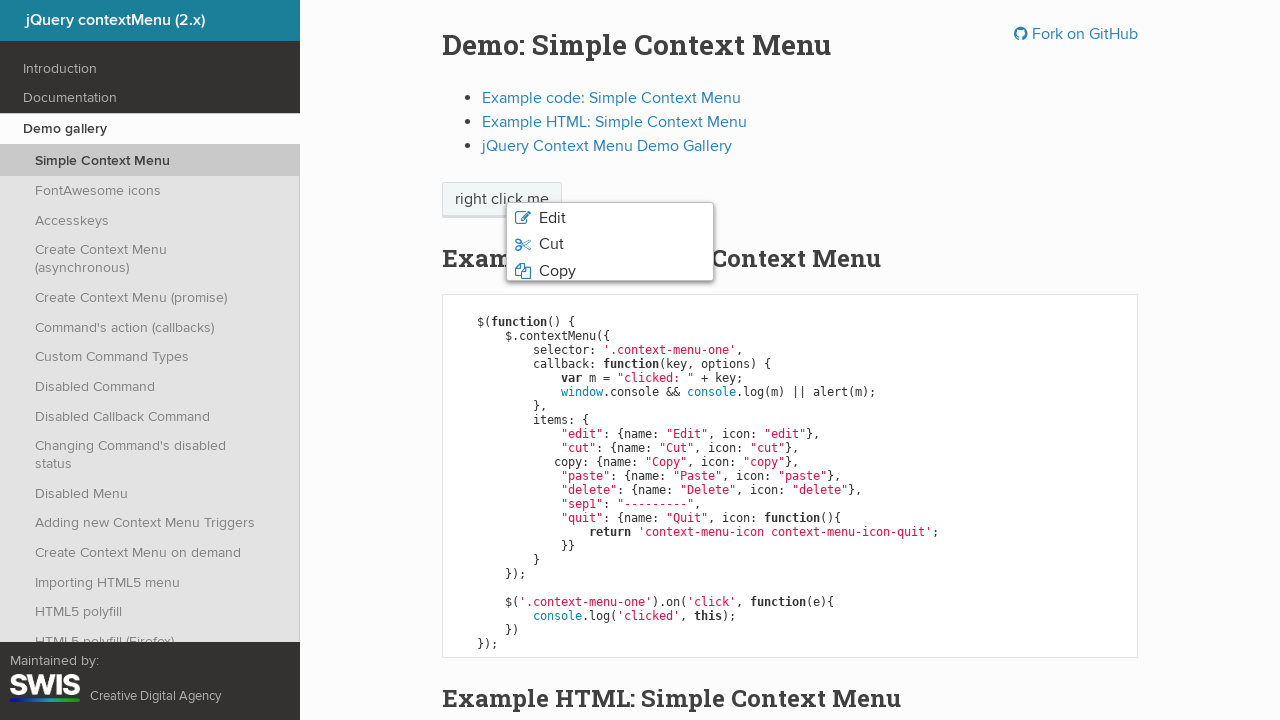

Accepted alert dialog for menu item 3
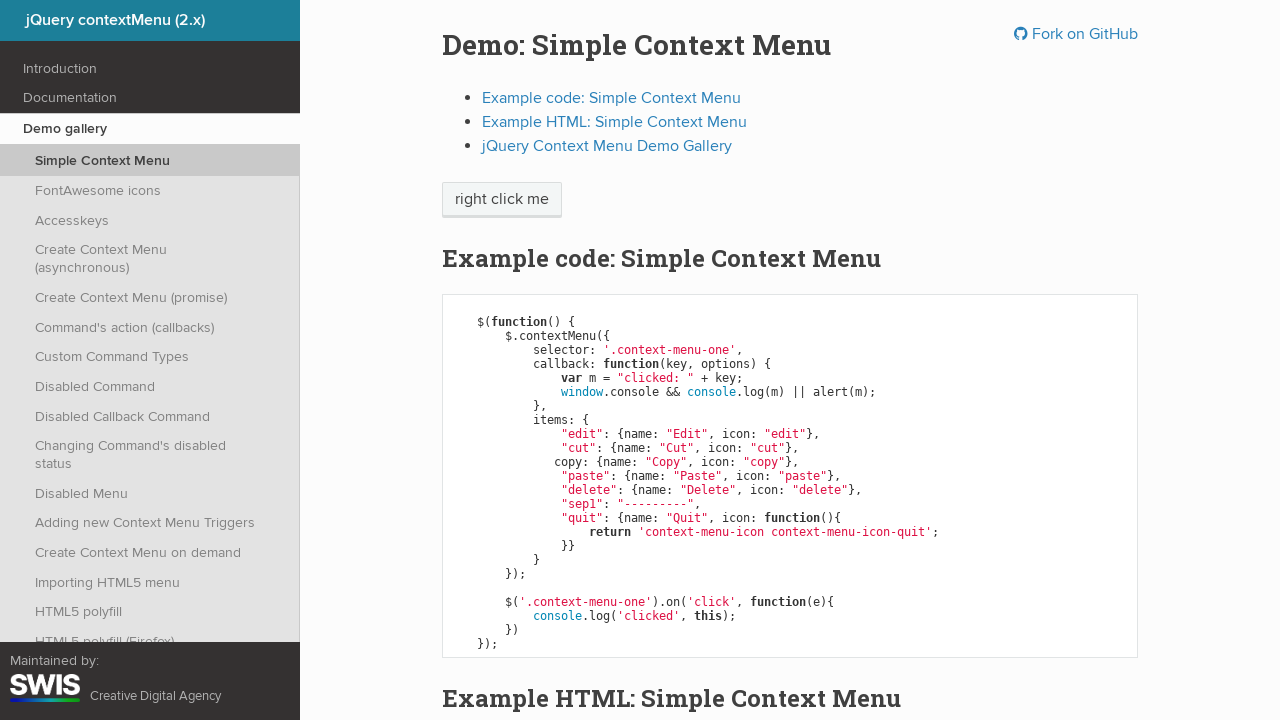

Right-clicked on 'right click me' element (iteration 4) at (502, 200) on //*[text()='right click me'][1]
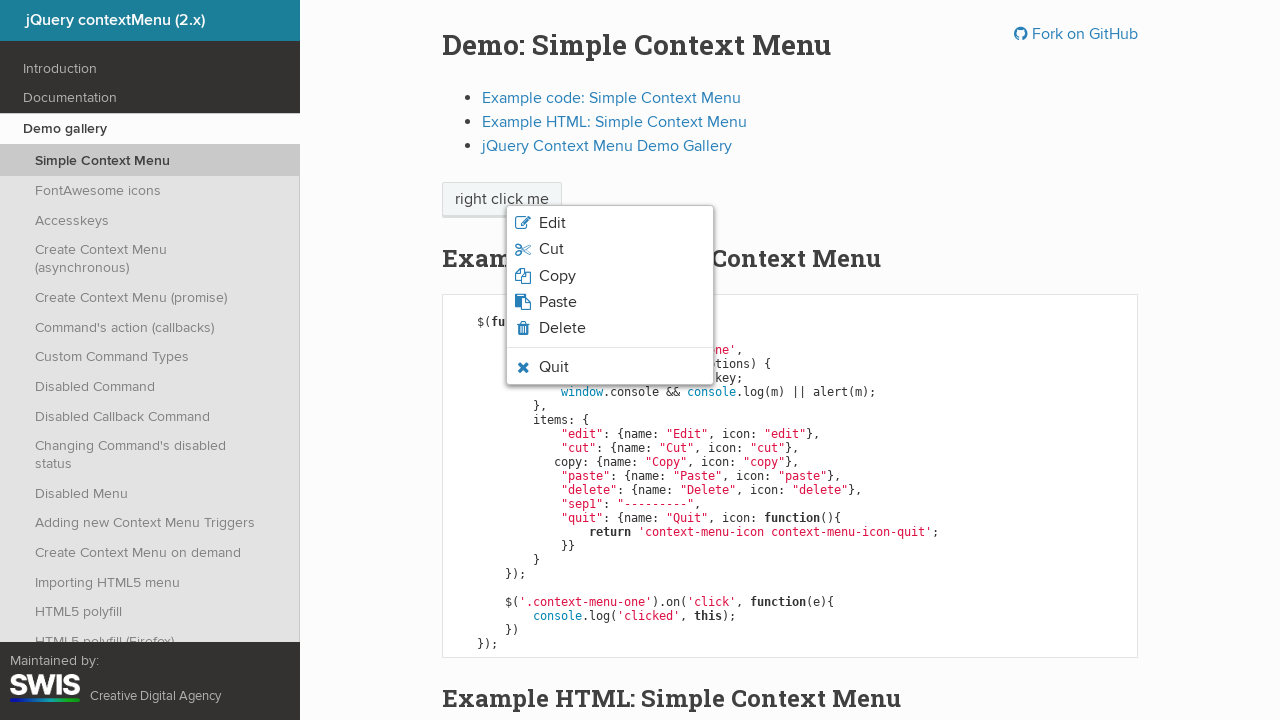

Clicked context menu item 4 at (610, 302) on //*[contains(@class,'list')]//li[4]
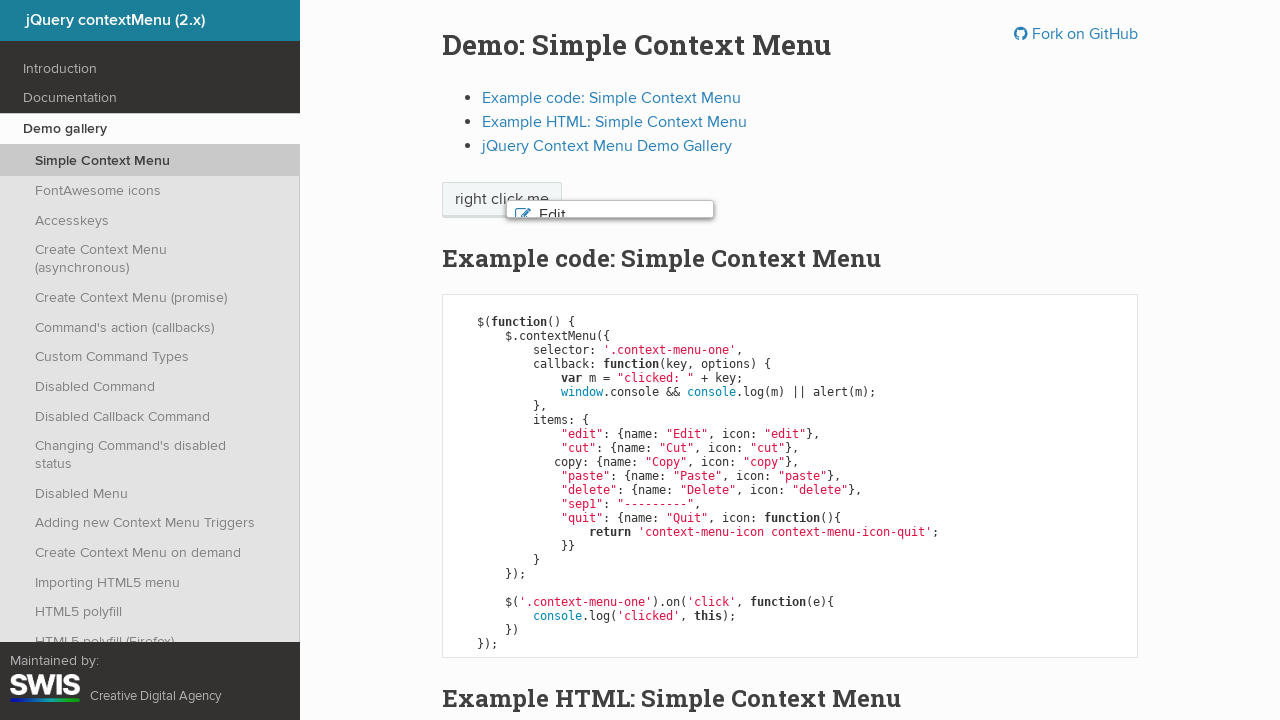

Accepted alert dialog for menu item 4
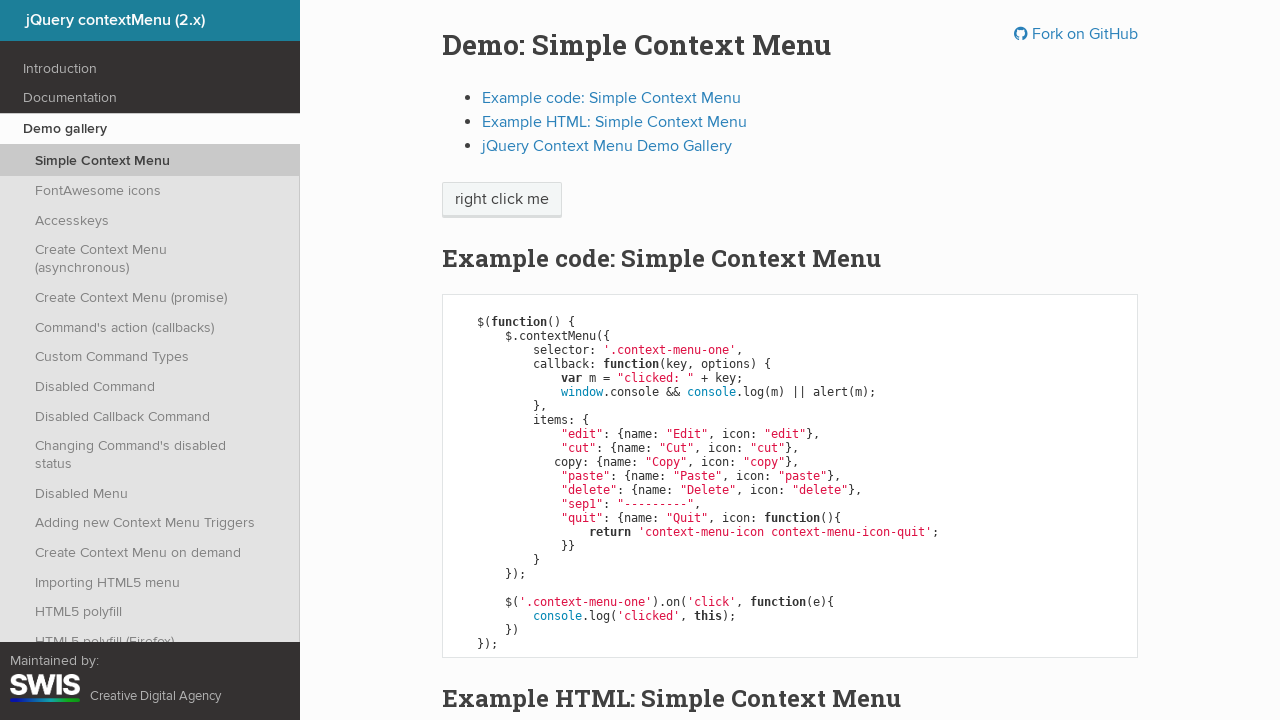

Right-clicked on 'right click me' element (iteration 5) at (502, 200) on //*[text()='right click me'][1]
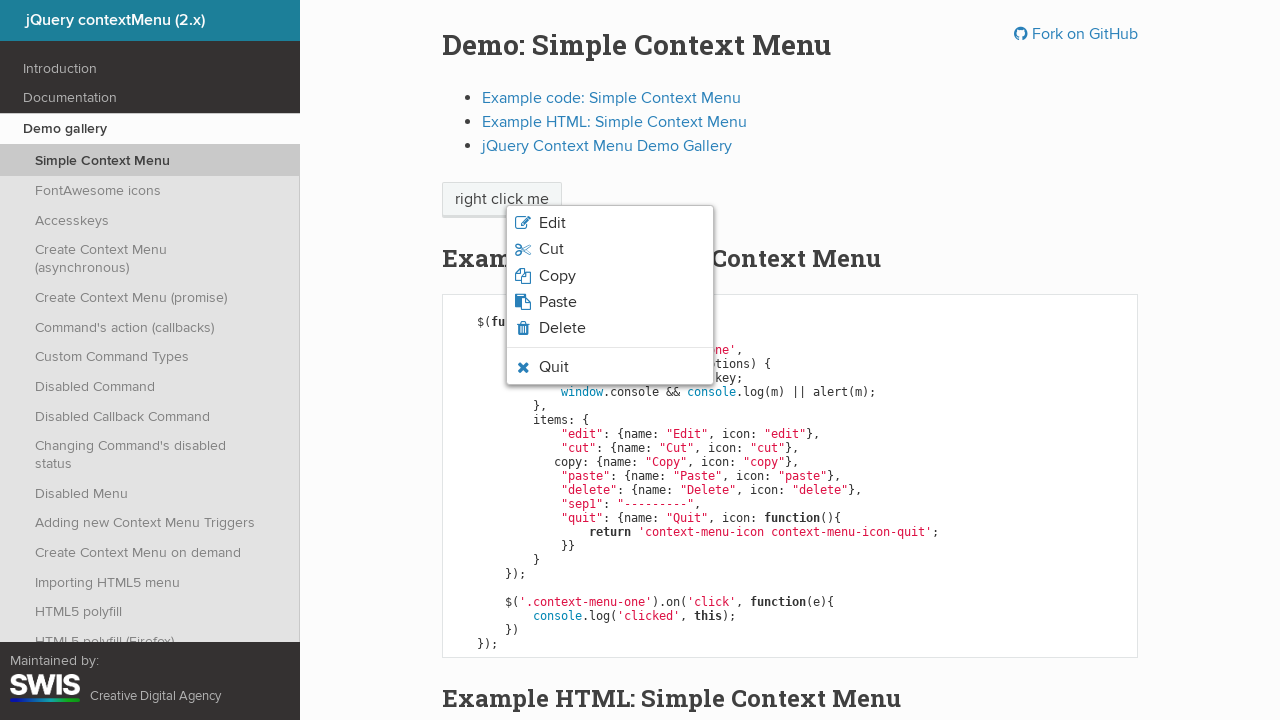

Clicked context menu item 5 at (610, 328) on //*[contains(@class,'list')]//li[5]
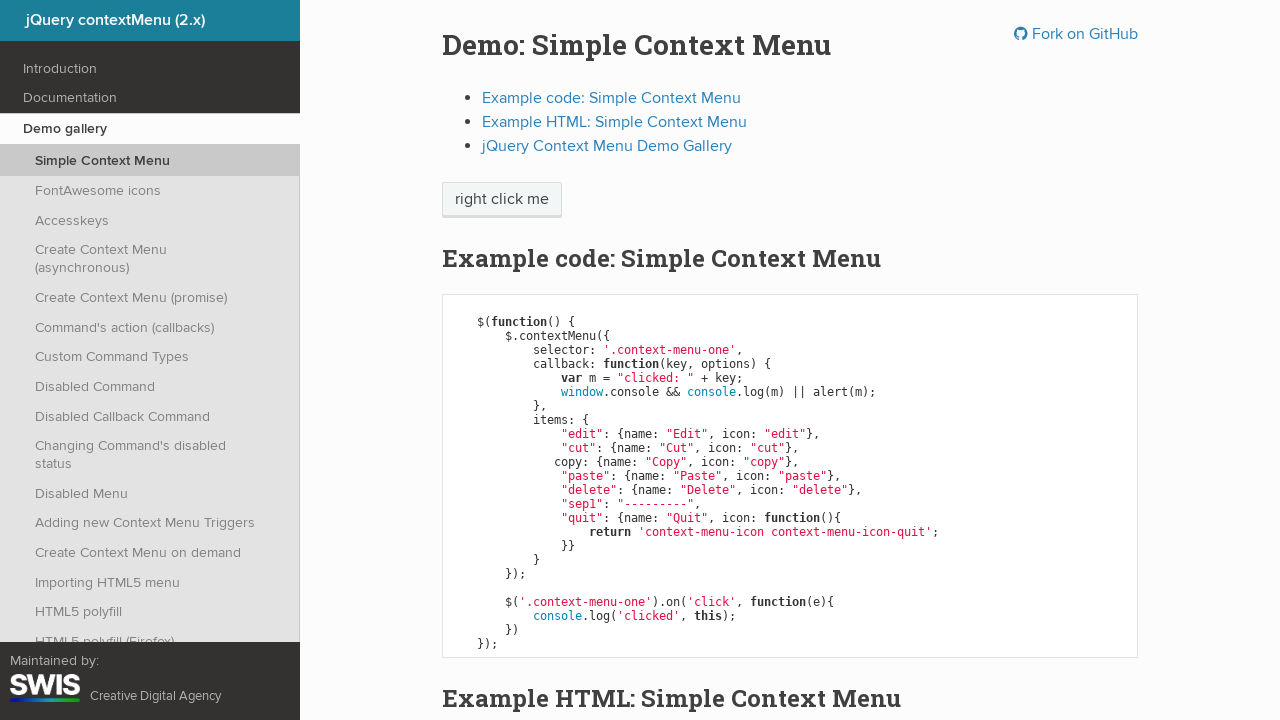

Accepted alert dialog for menu item 5
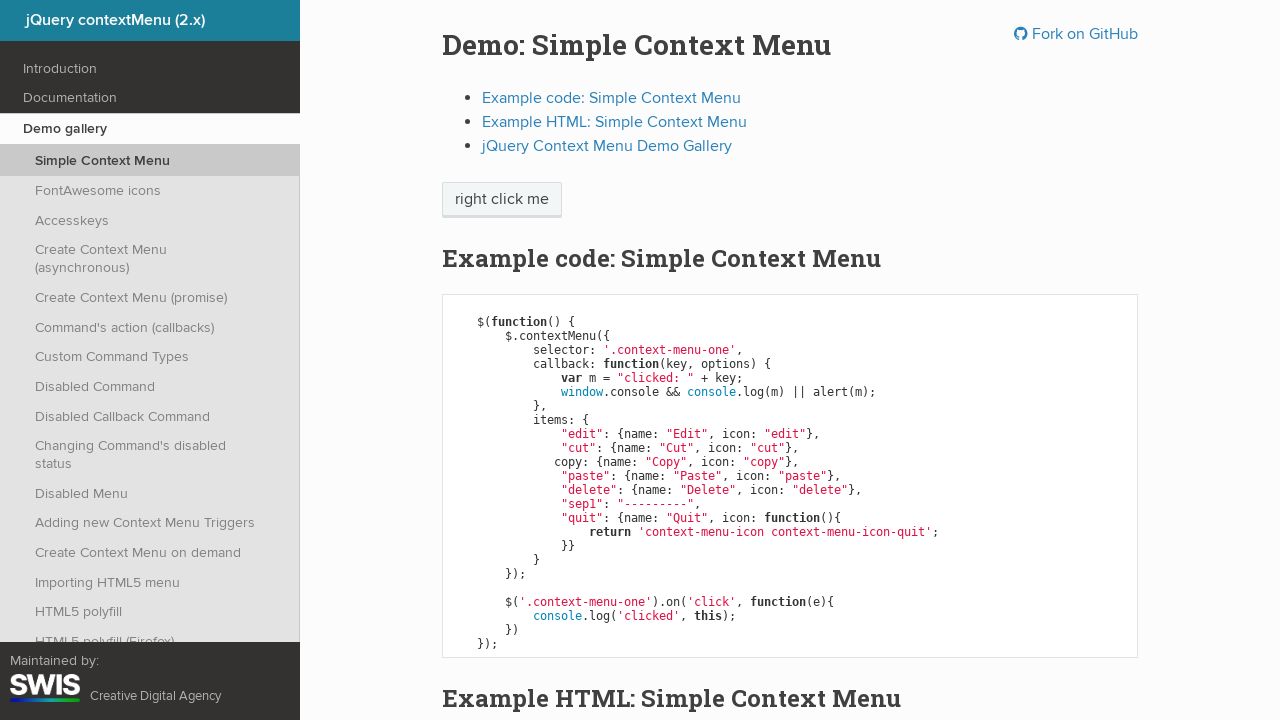

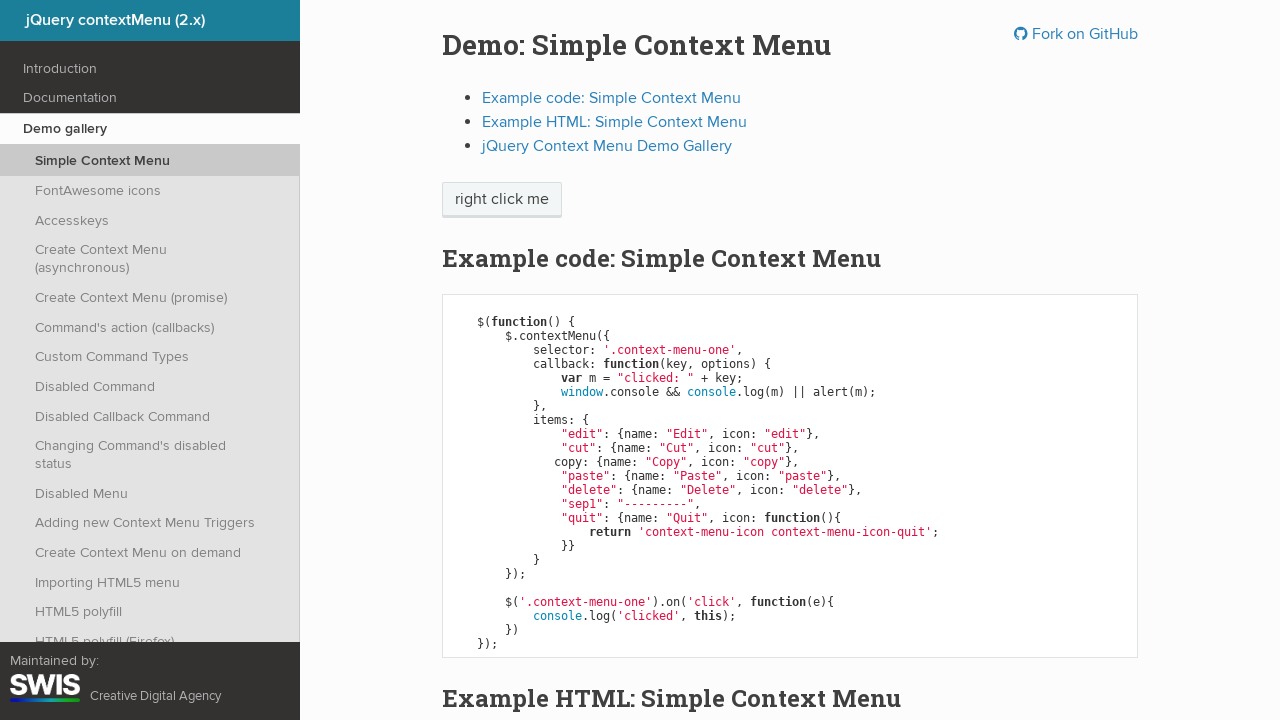